Navigates to a greenhouse monitoring website and waits for the temperature display element to load after JavaScript updates the page.

Starting URL: https://szklarniapwr.pl/

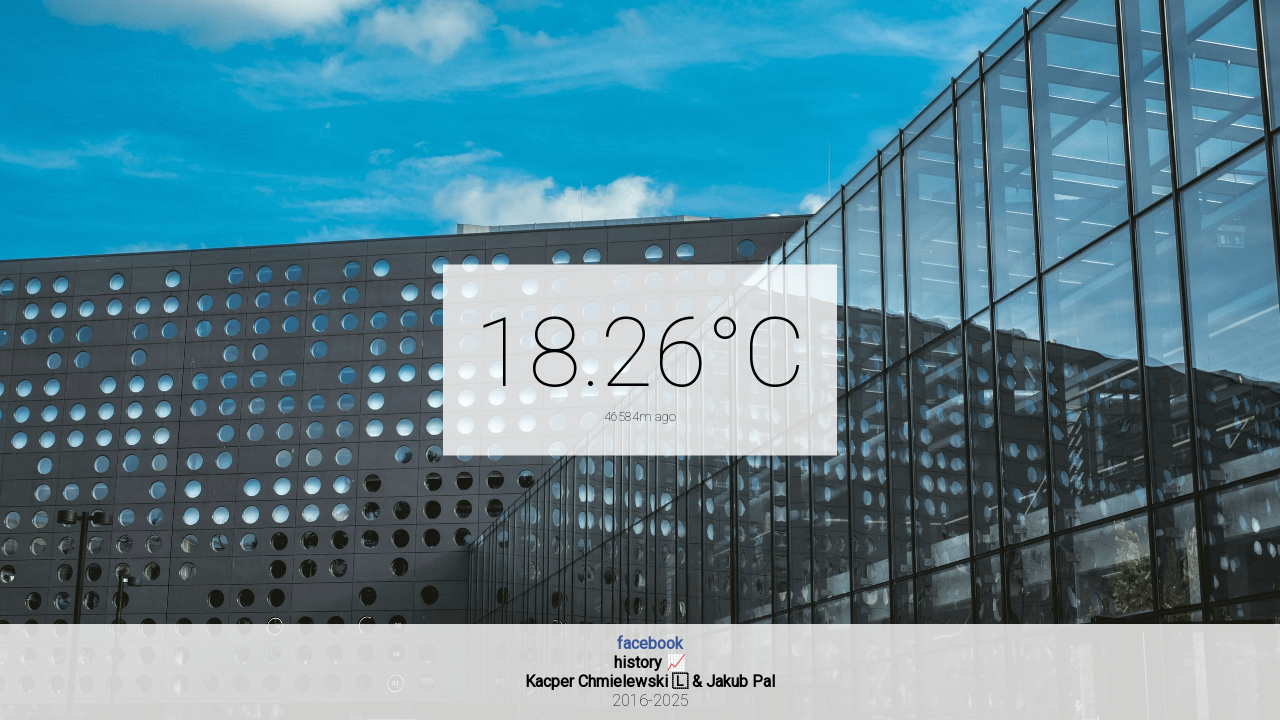

Navigated to greenhouse monitoring website at https://szklarniapwr.pl/
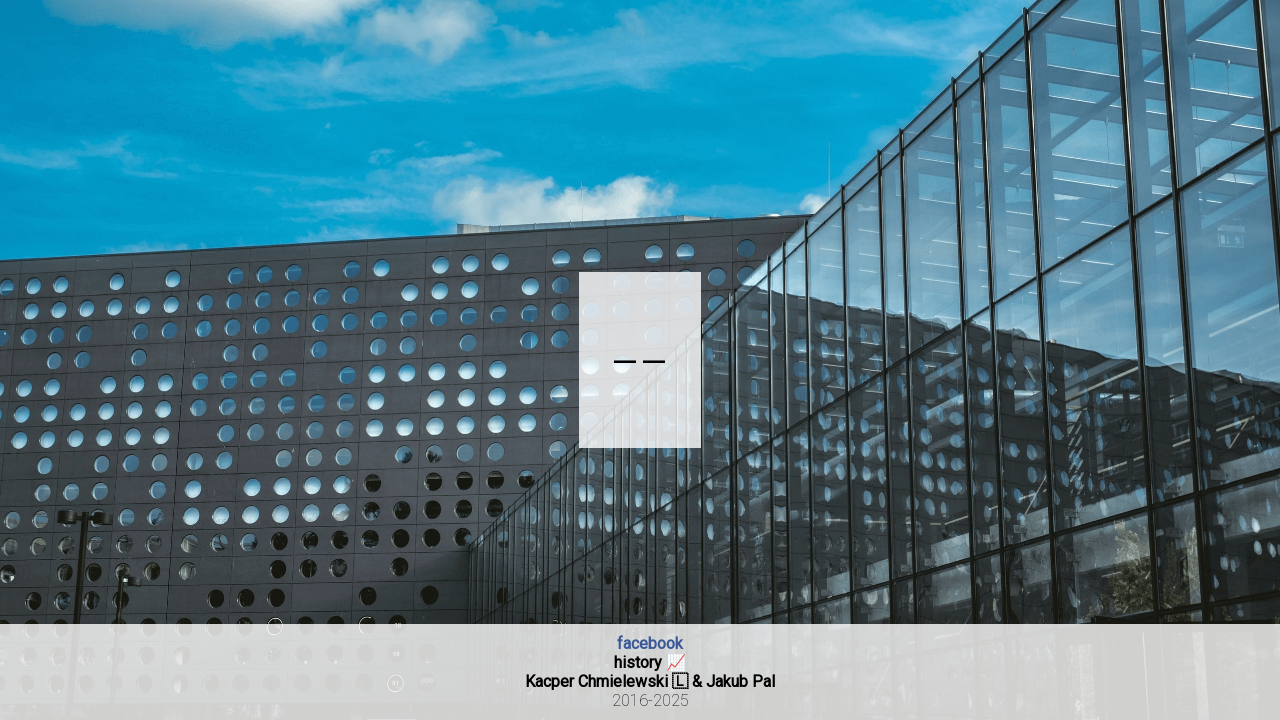

Temperature display element loaded after JavaScript updates
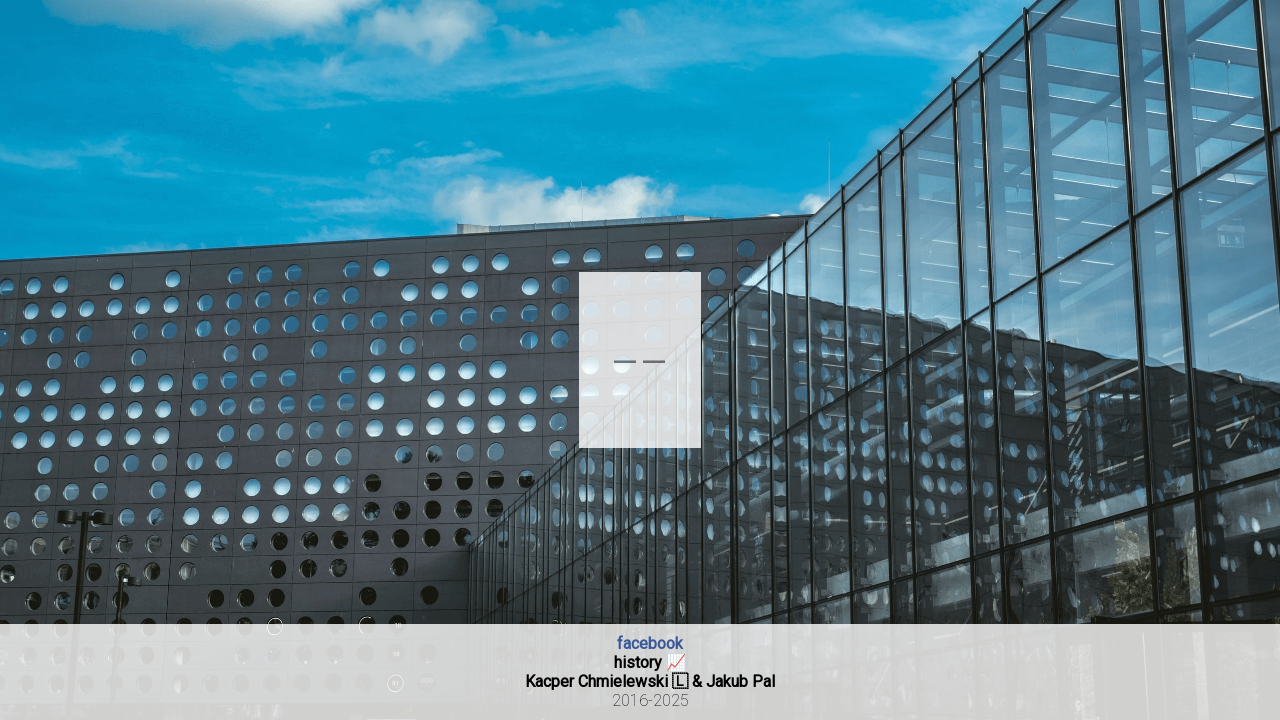

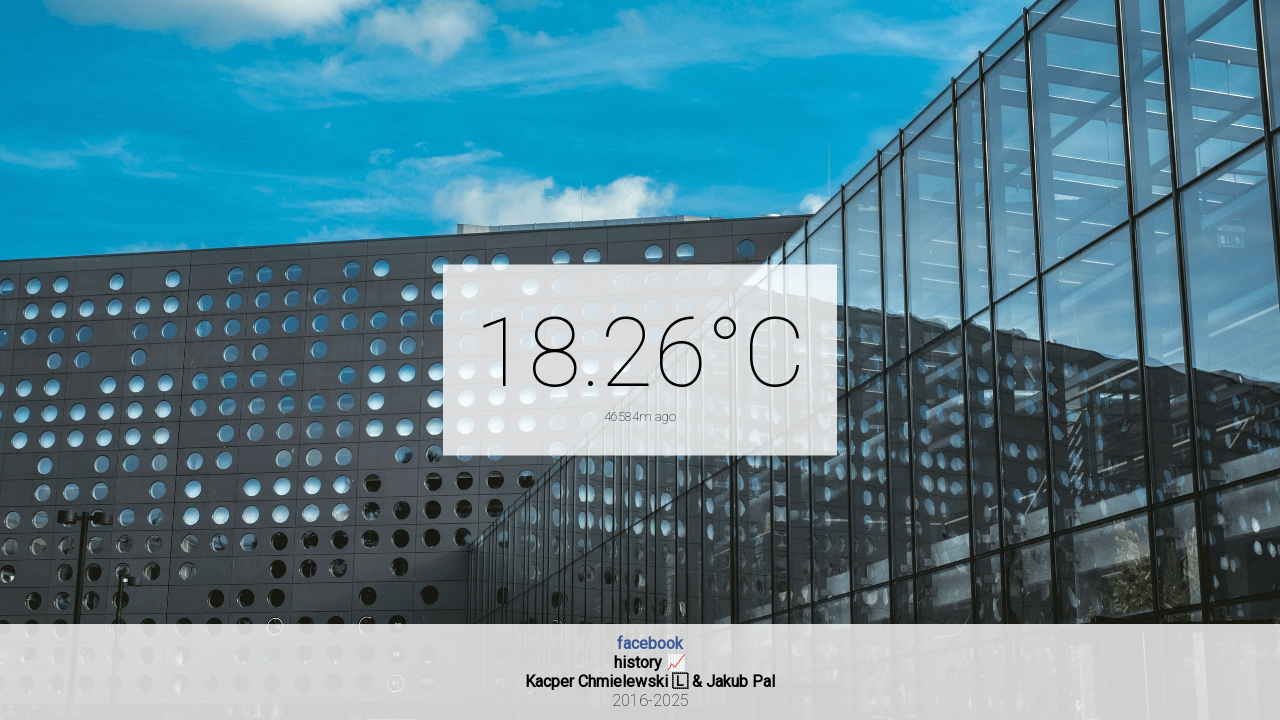